Tests registration form validation by filling in username, password, and confirm password fields with various inputs and checking for error messages

Starting URL: https://dsportalapp.herokuapp.com/register

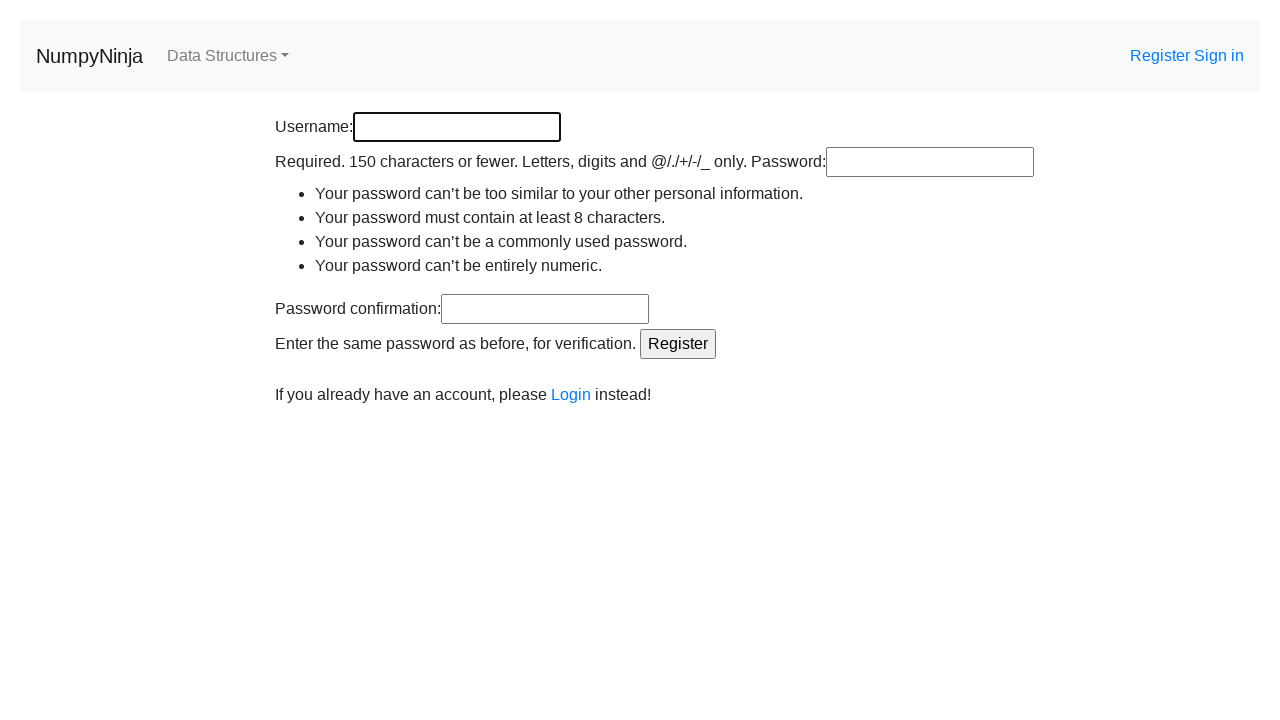

Filled username field with 'testuser123' on #id_username
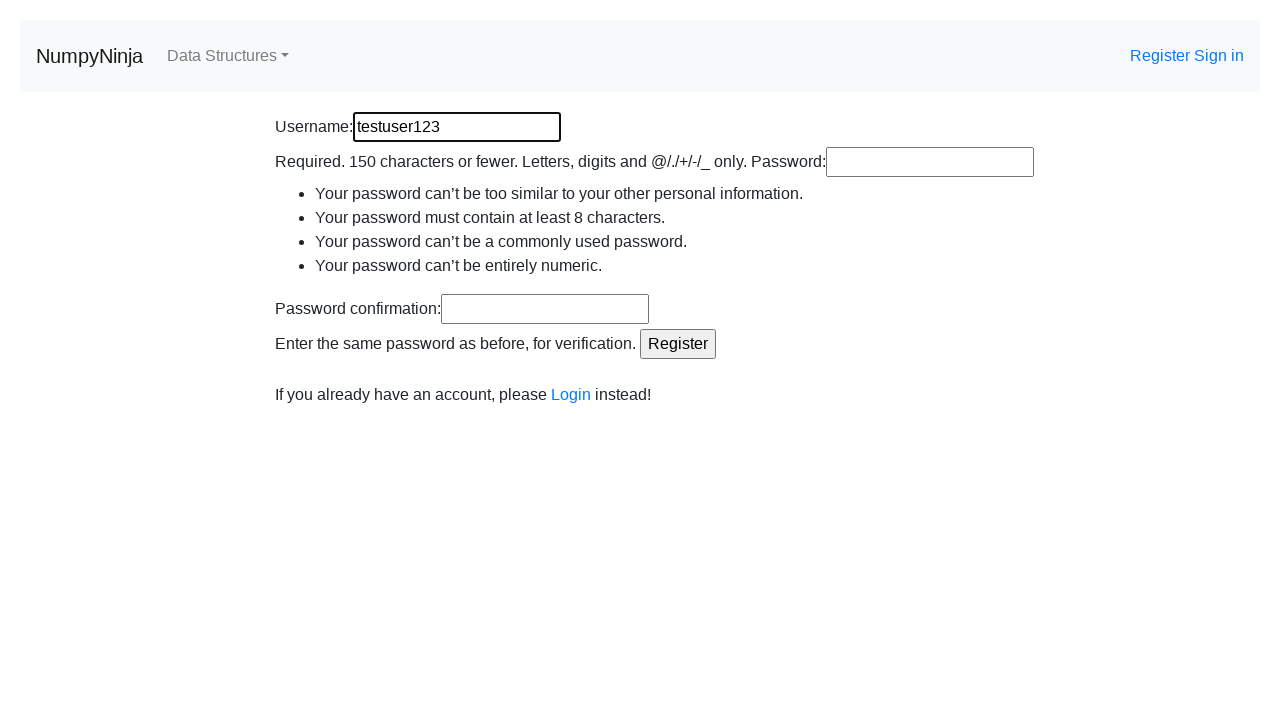

Filled password field with 'TestPass@2024' on #id_password1
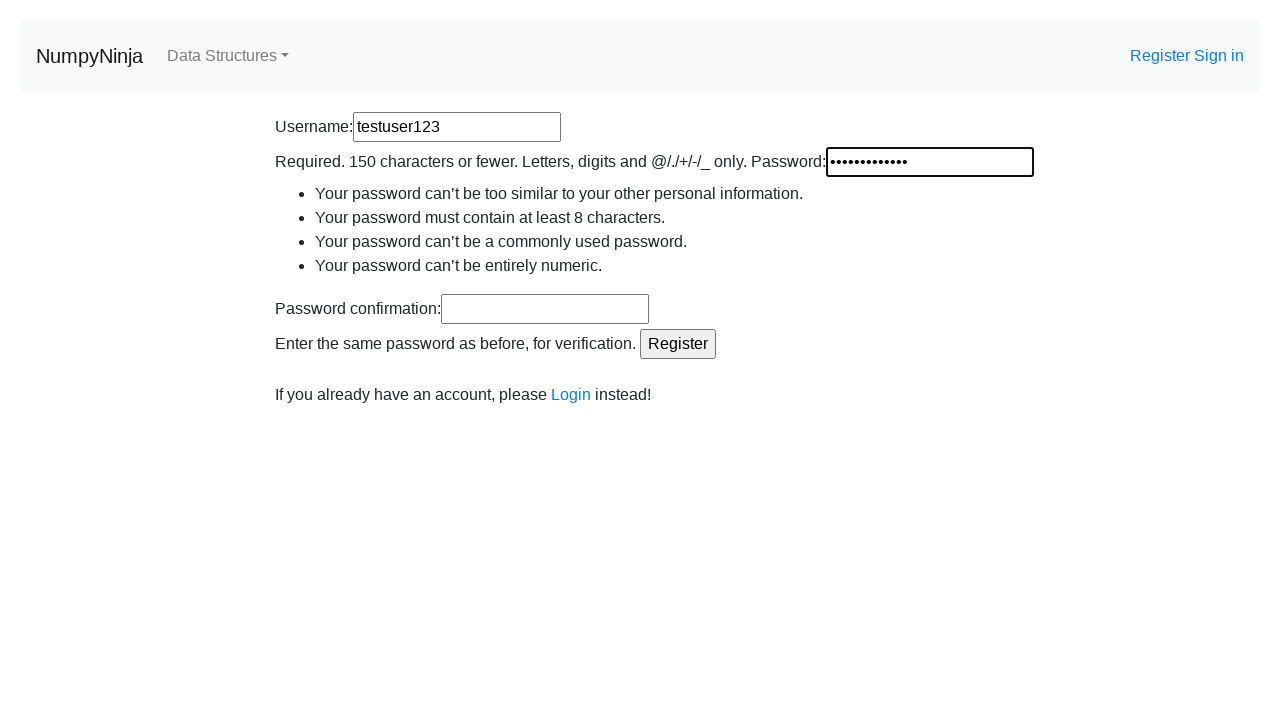

Filled confirm password field with 'TestPass@2024' on #id_password2
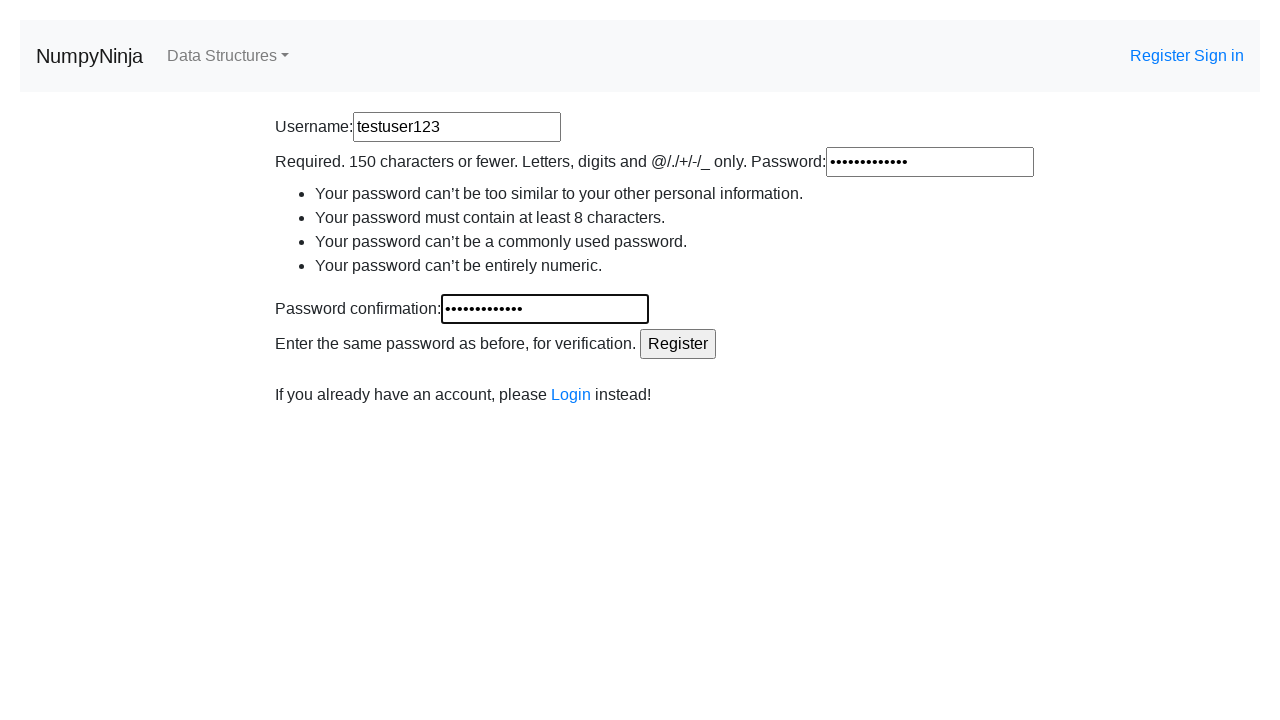

Clicked Register button at (678, 344) on input[value='Register']
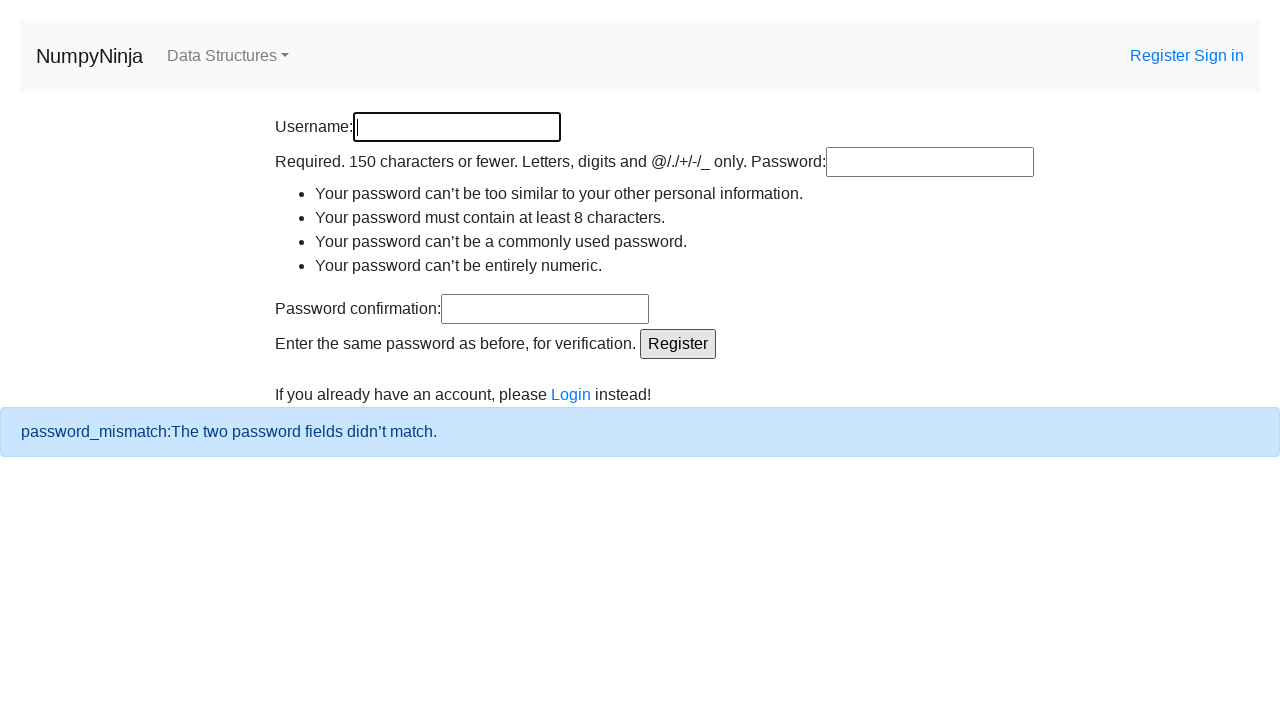

Success alert message appeared
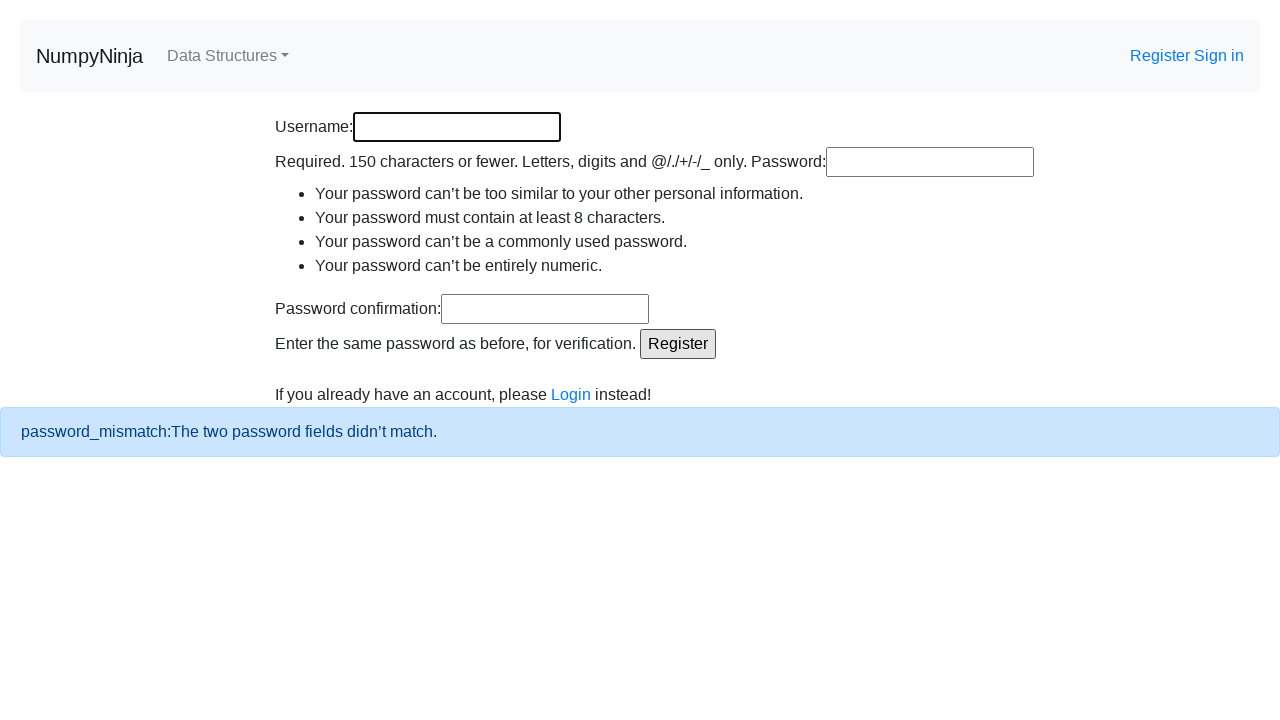

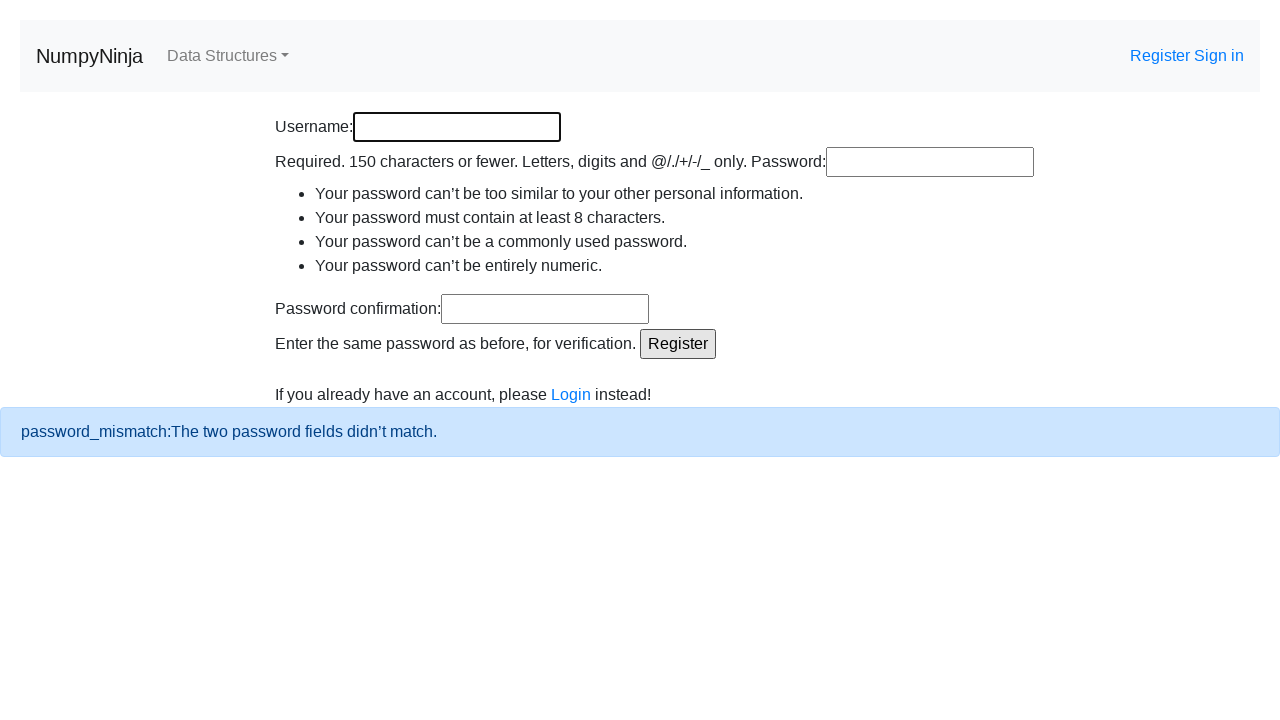